Tests the Yu-Gi-Oh card database search functionality by entering a card name and verifying that card details are displayed

Starting URL: https://www.db.yugioh-card.com/yugiohdb/card_search.action

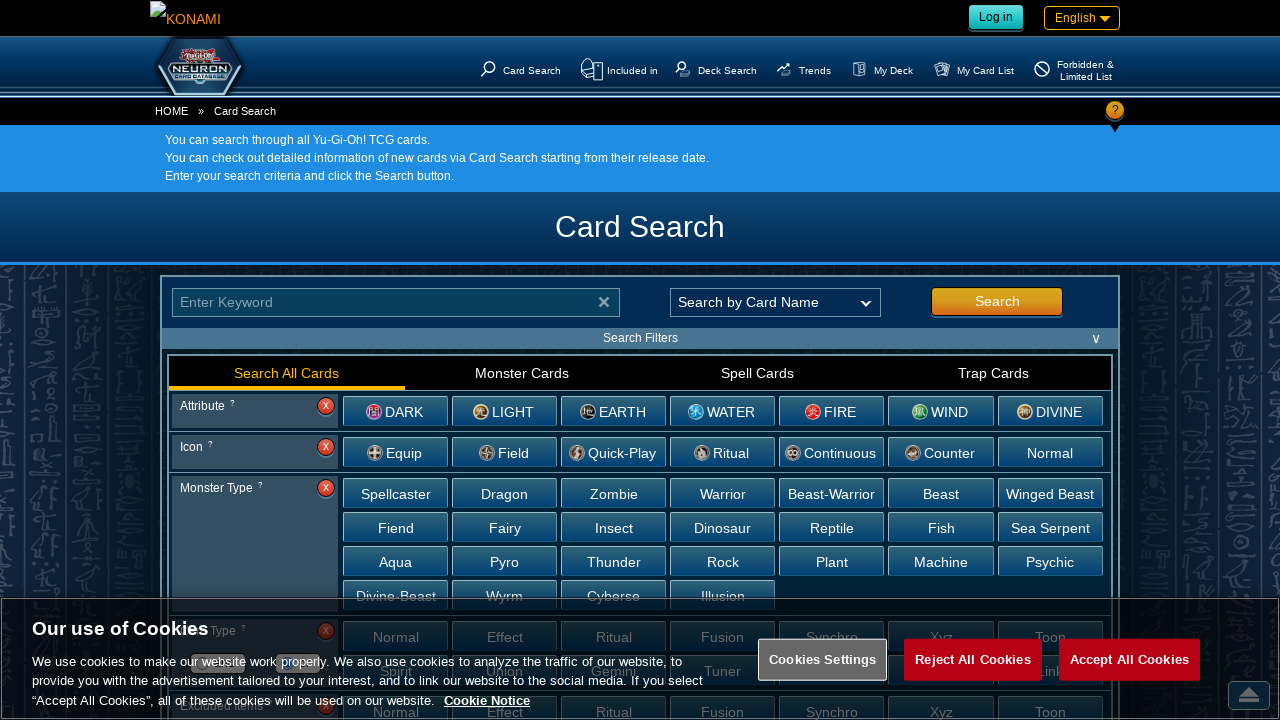

Filled search box with 'Dark Magician' on #keyword
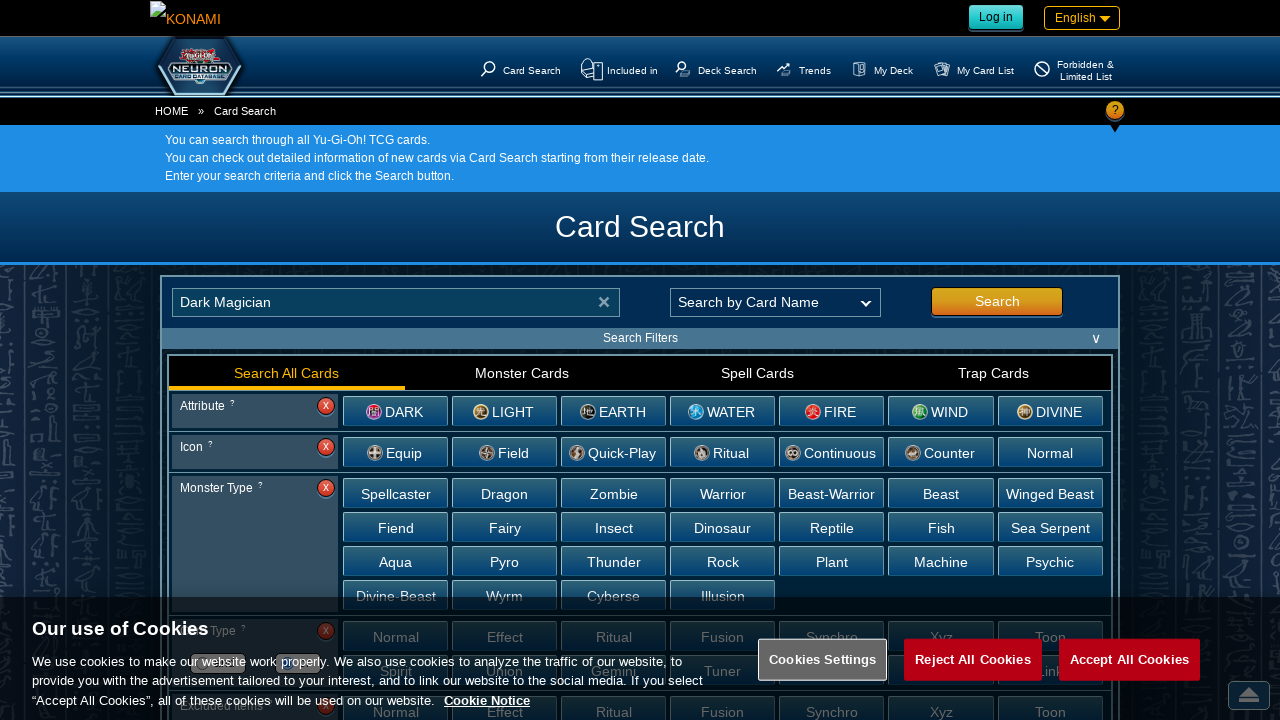

Pressed Enter to submit the search on #keyword
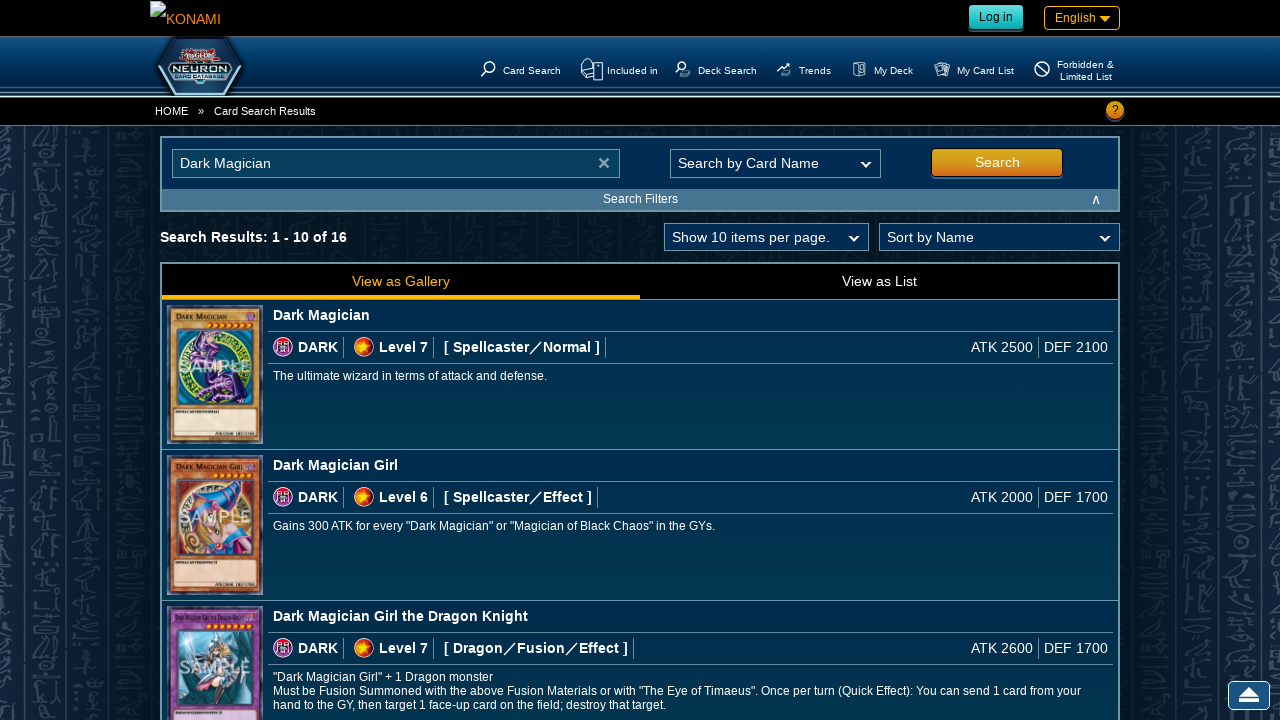

Search results loaded with card image displayed
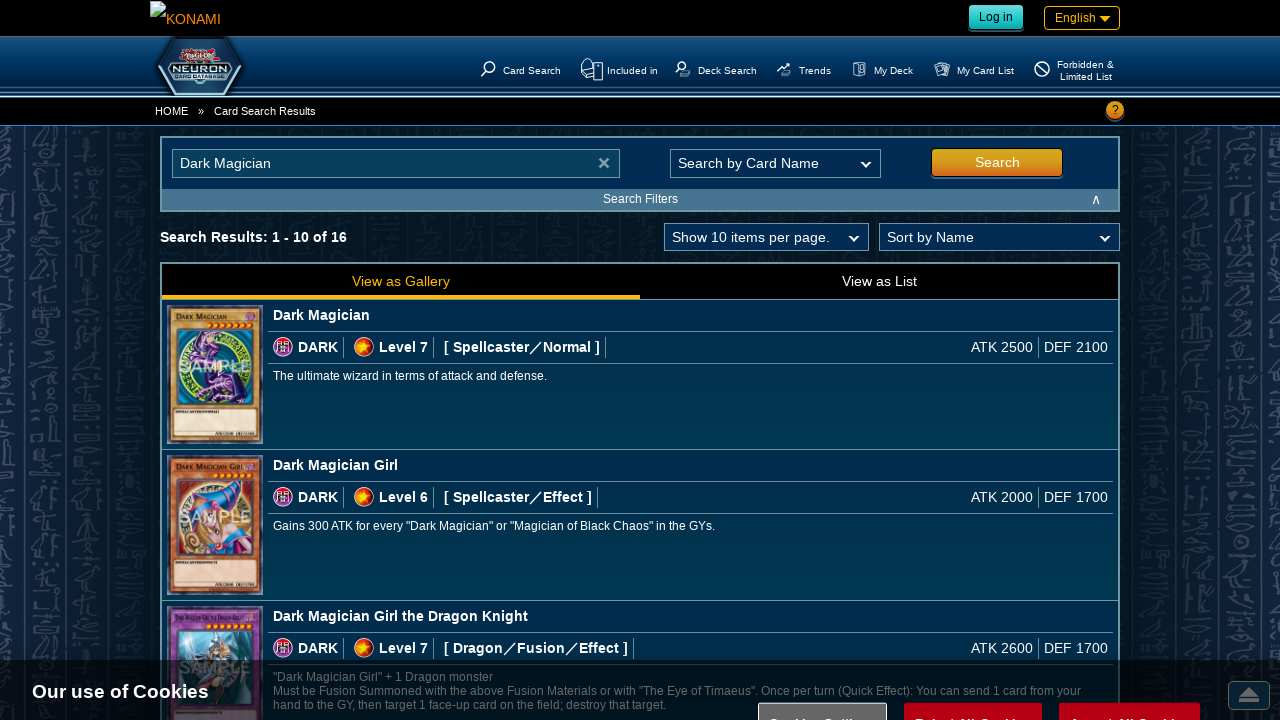

Card species and other info details are visible
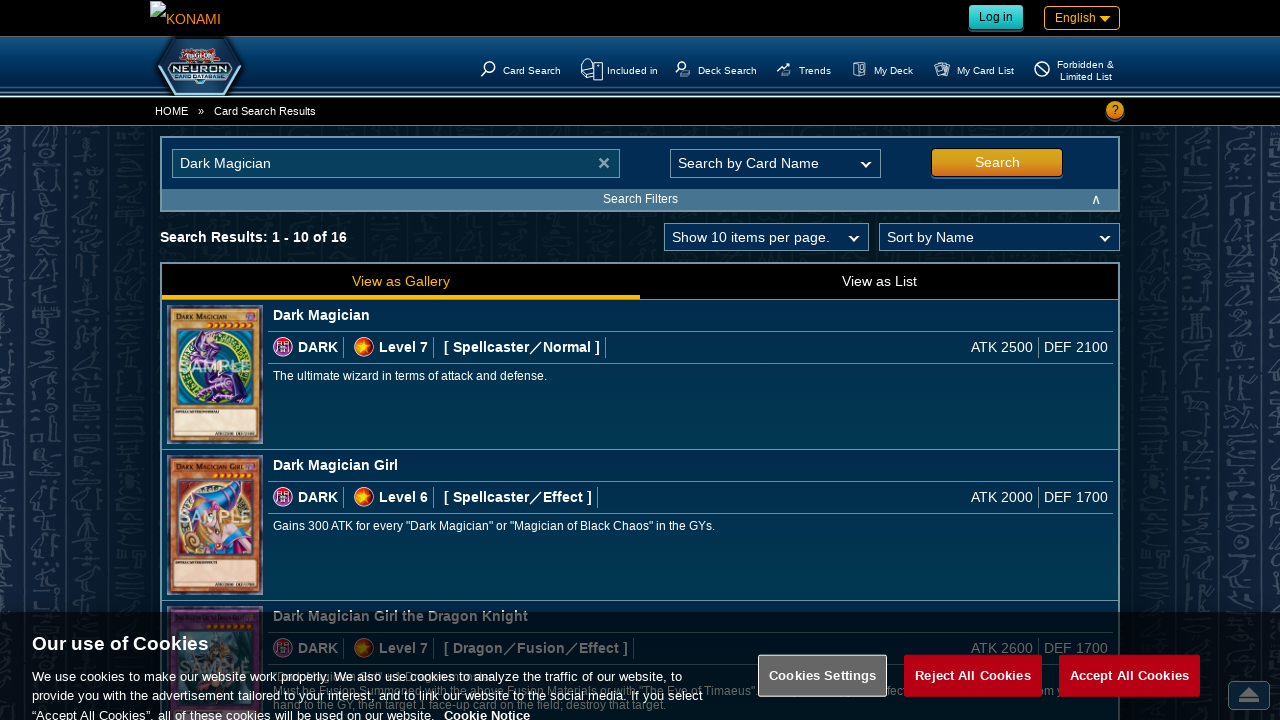

Card attribute information is visible
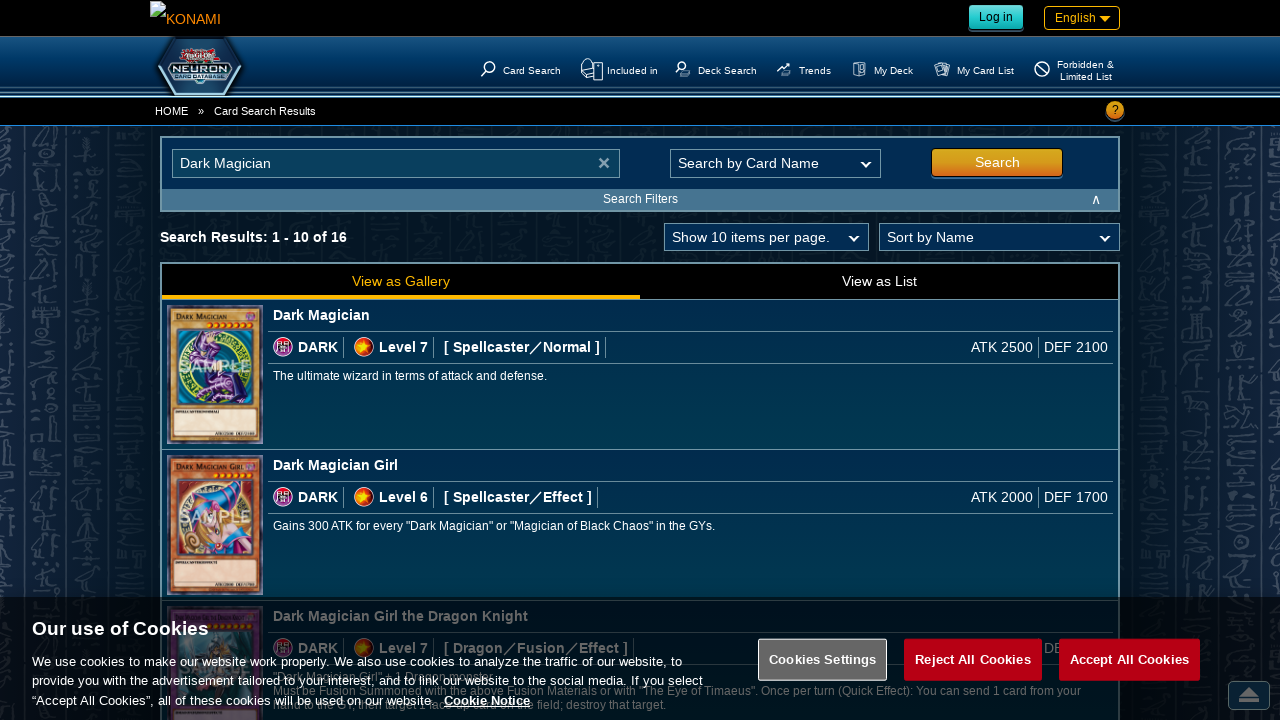

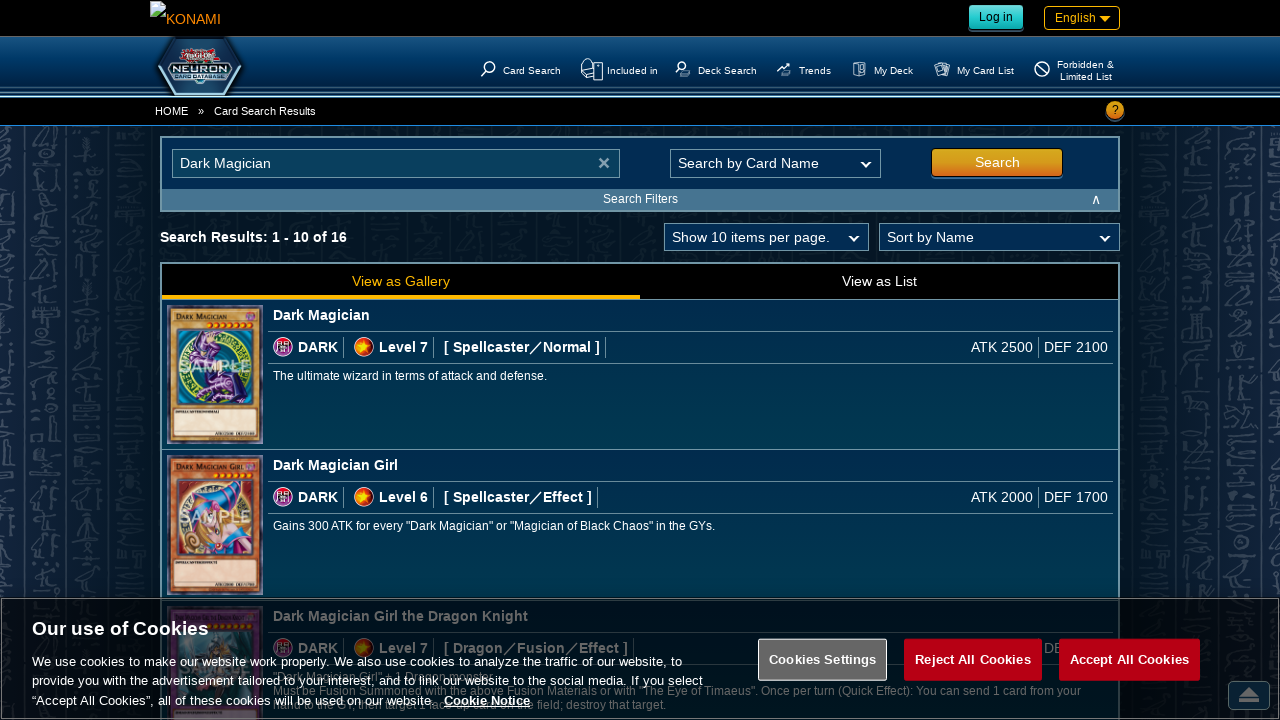